Navigates to the datepicker page via Components dropdown and interacts with the date picker

Starting URL: http://formy-project.herokuapp.com/

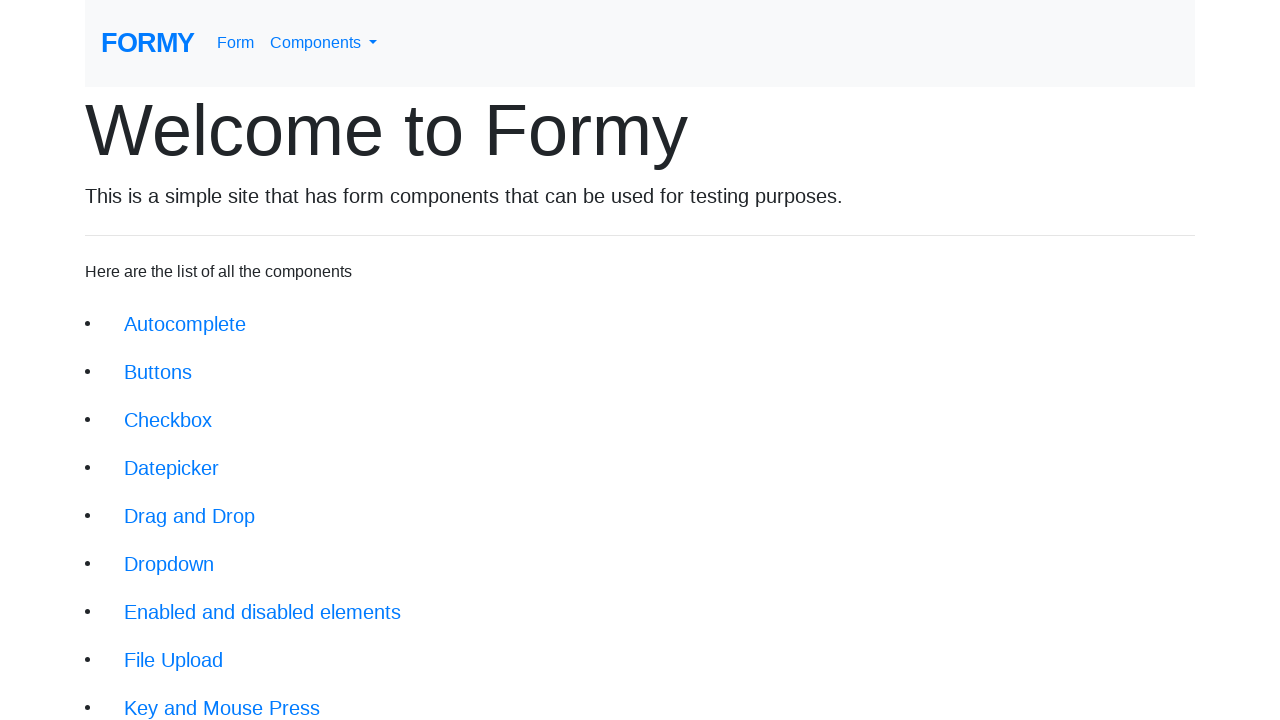

Waited for Components dropdown menu link to be visible
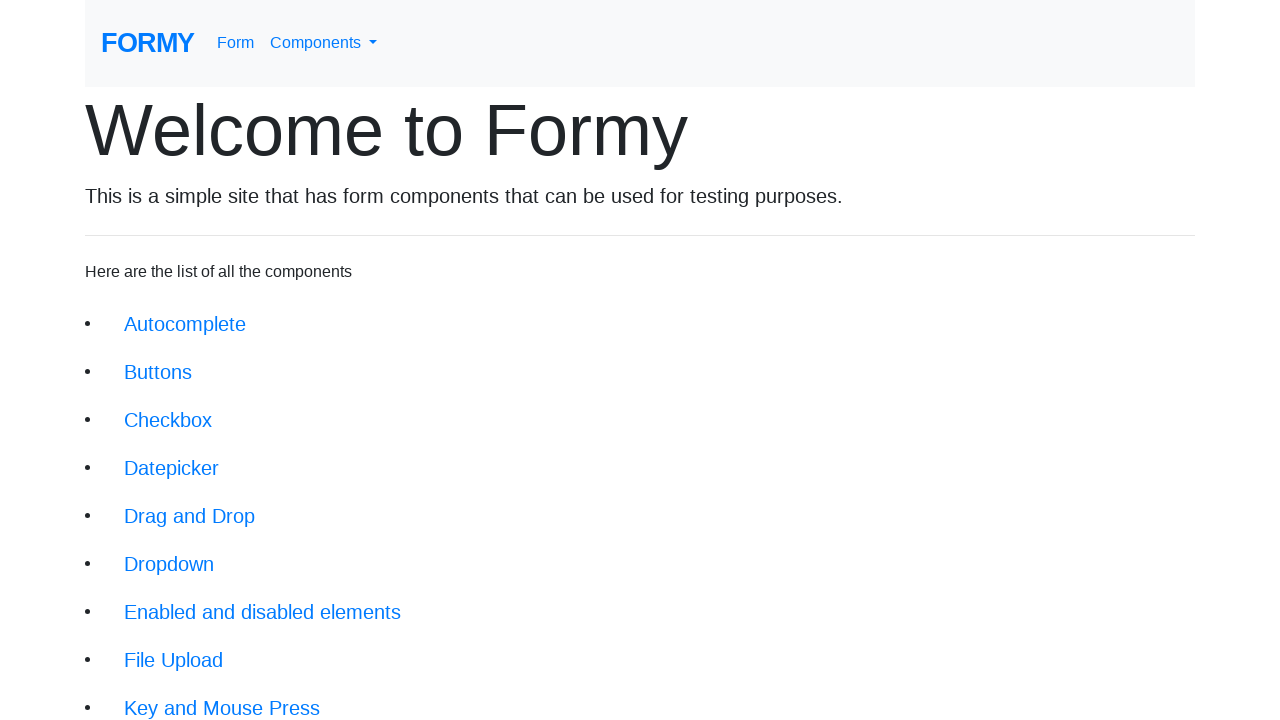

Clicked on Components dropdown menu at (324, 43) on #navbarDropdownMenuLink
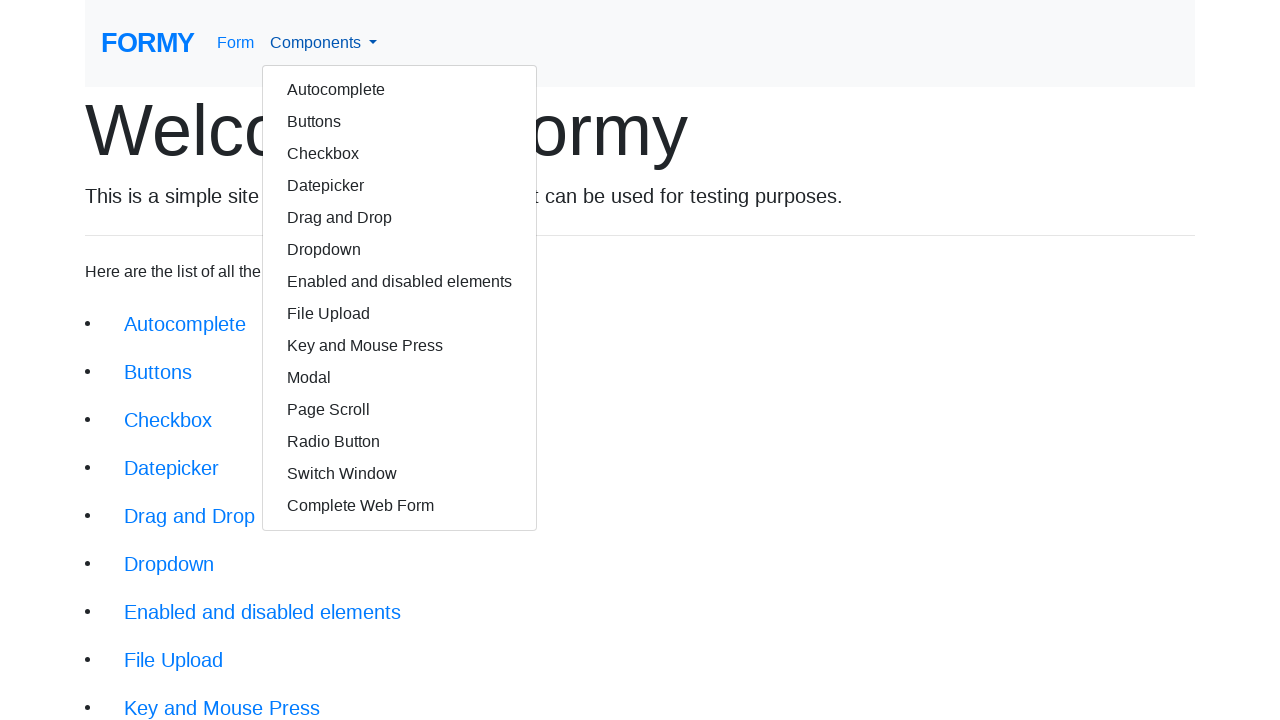

Clicked on Datepicker option from dropdown at (400, 186) on a.dropdown-item[href='/datepicker']
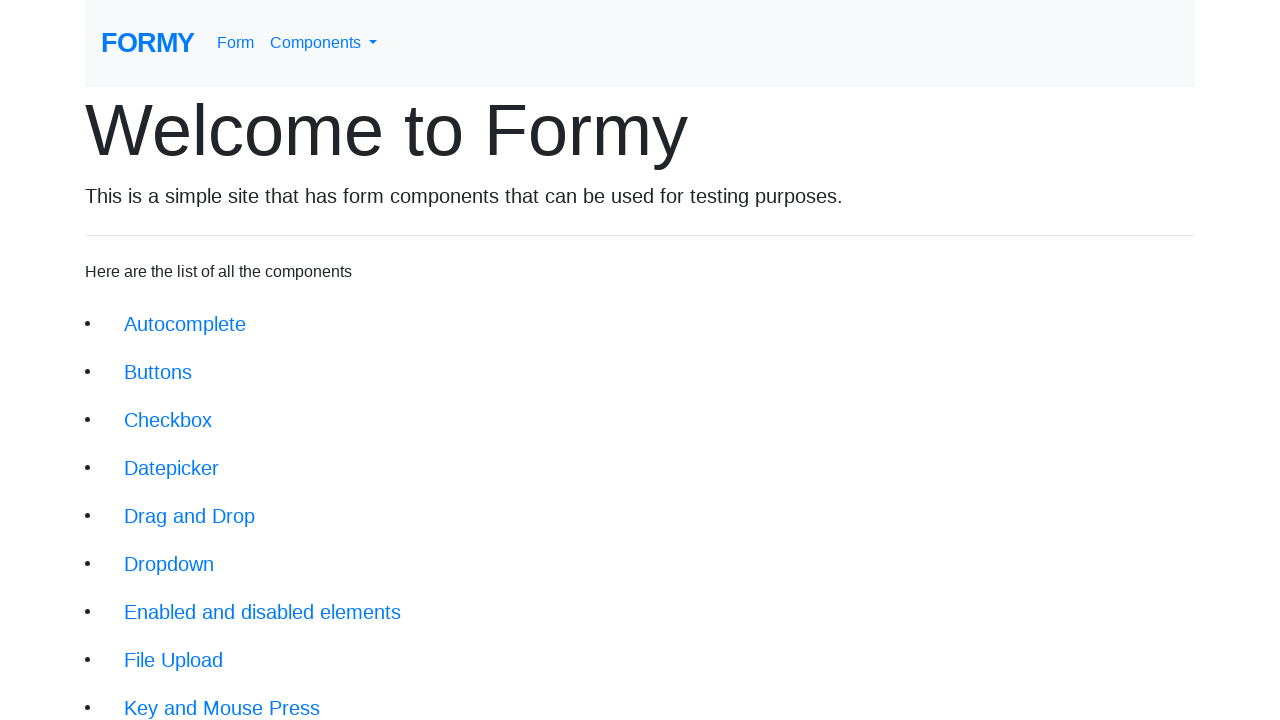

Waited for datepicker field to be visible
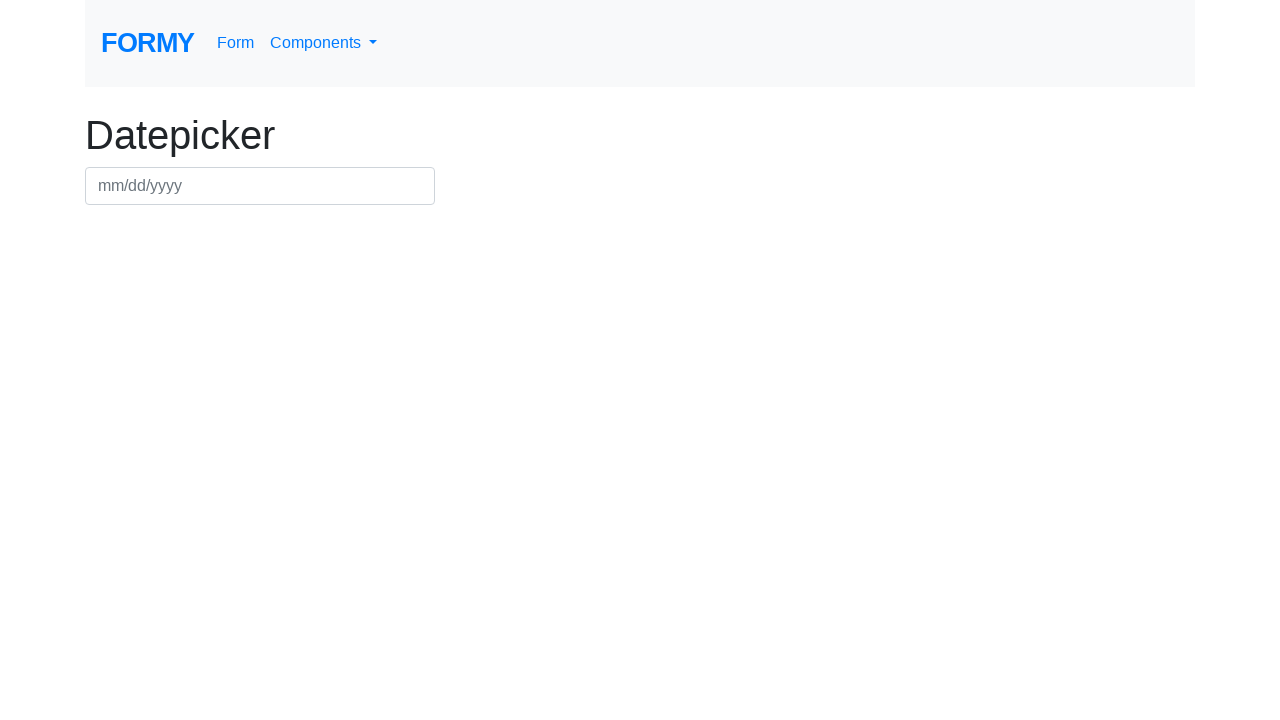

Clicked on datepicker field to open calendar at (260, 186) on #datepicker
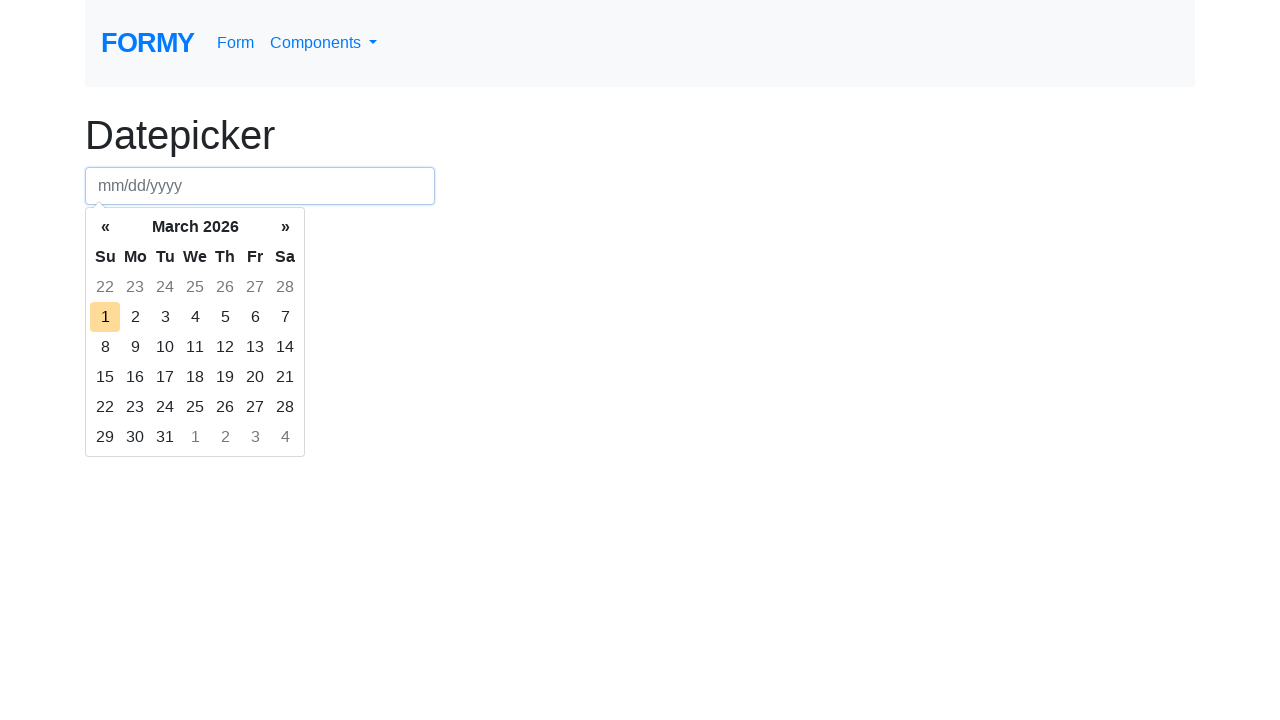

Selected date 15 from calendar at (105, 377) on td:text('15')
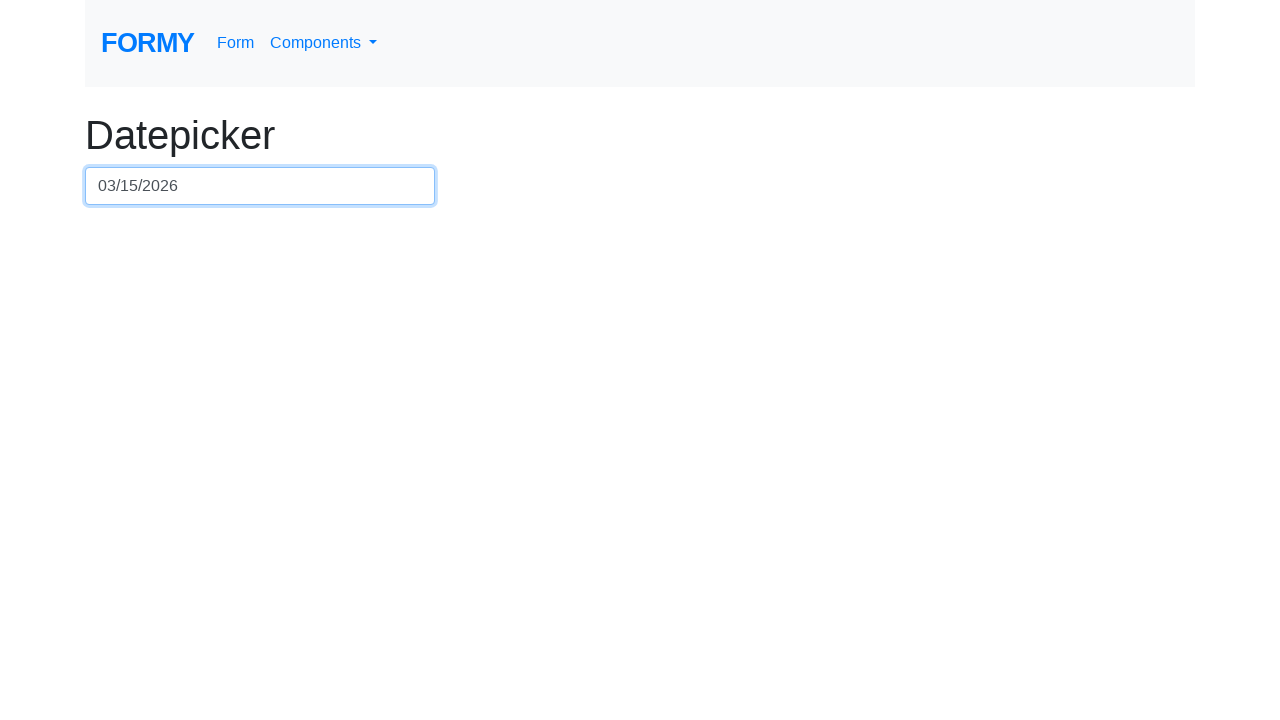

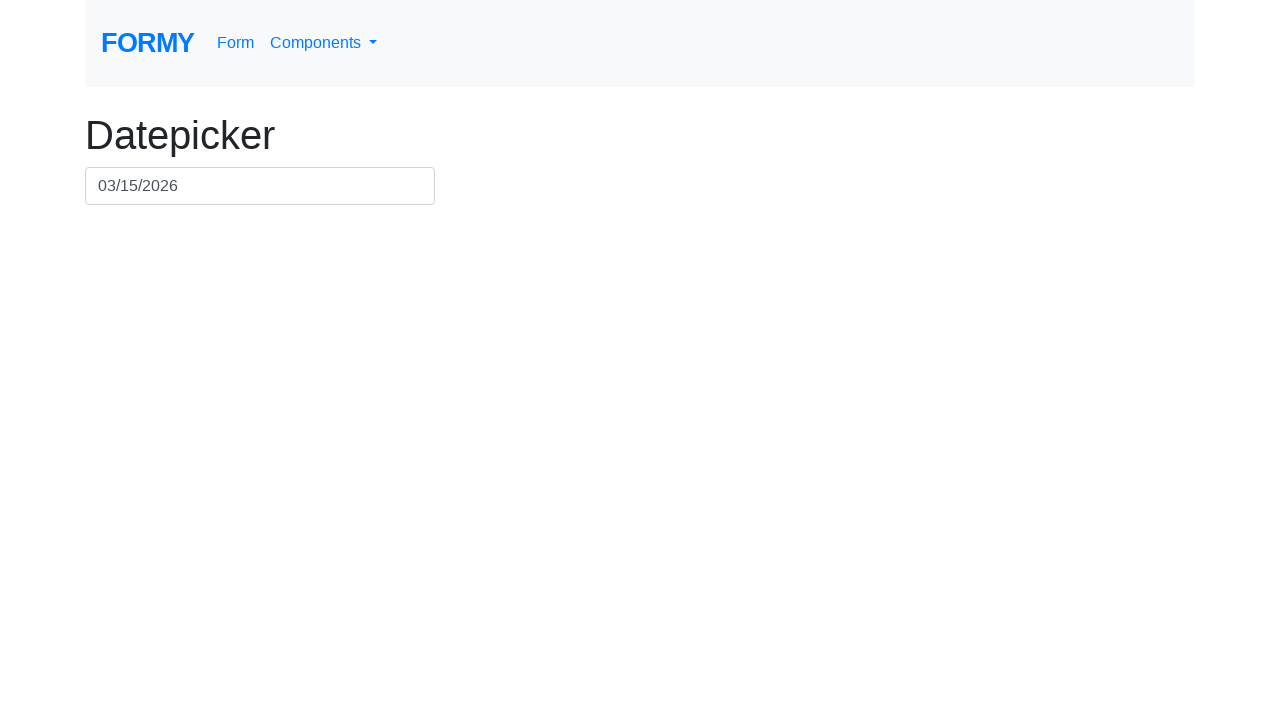